Navigates to a website and counts the total number of links on the page

Starting URL: https://inspiringlab.com.np/

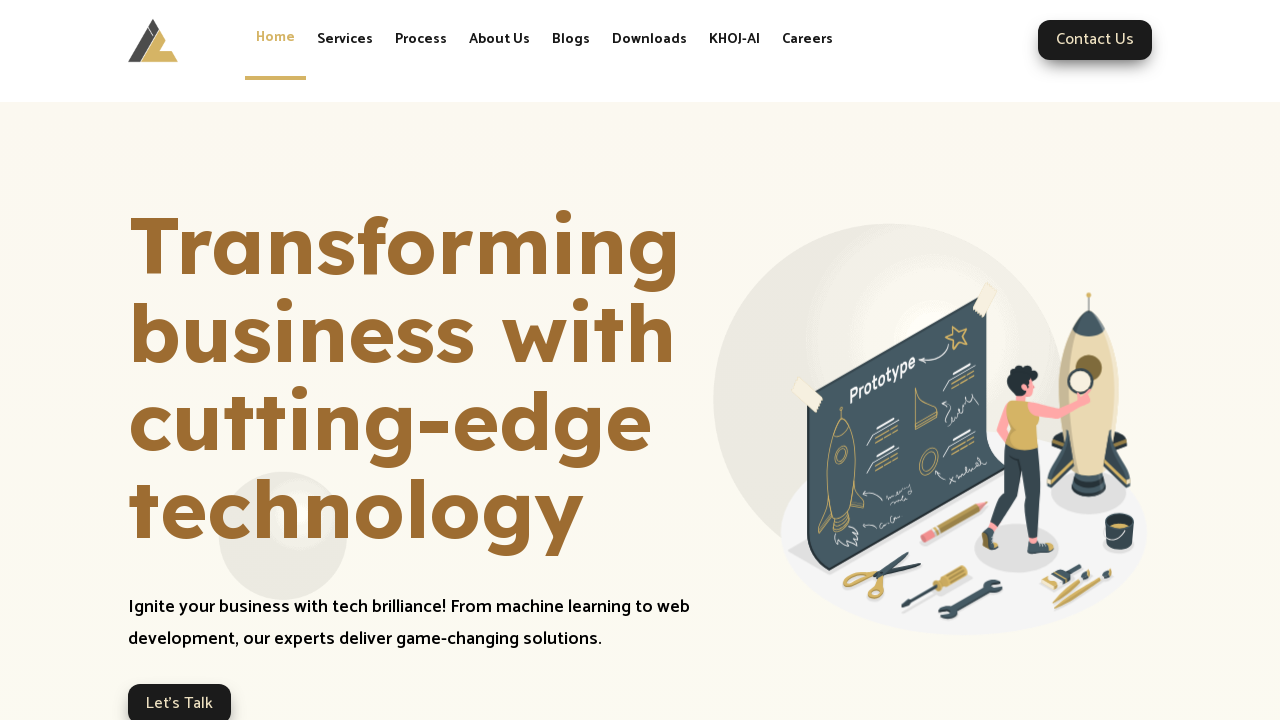

Waited for page to fully load (networkidle state)
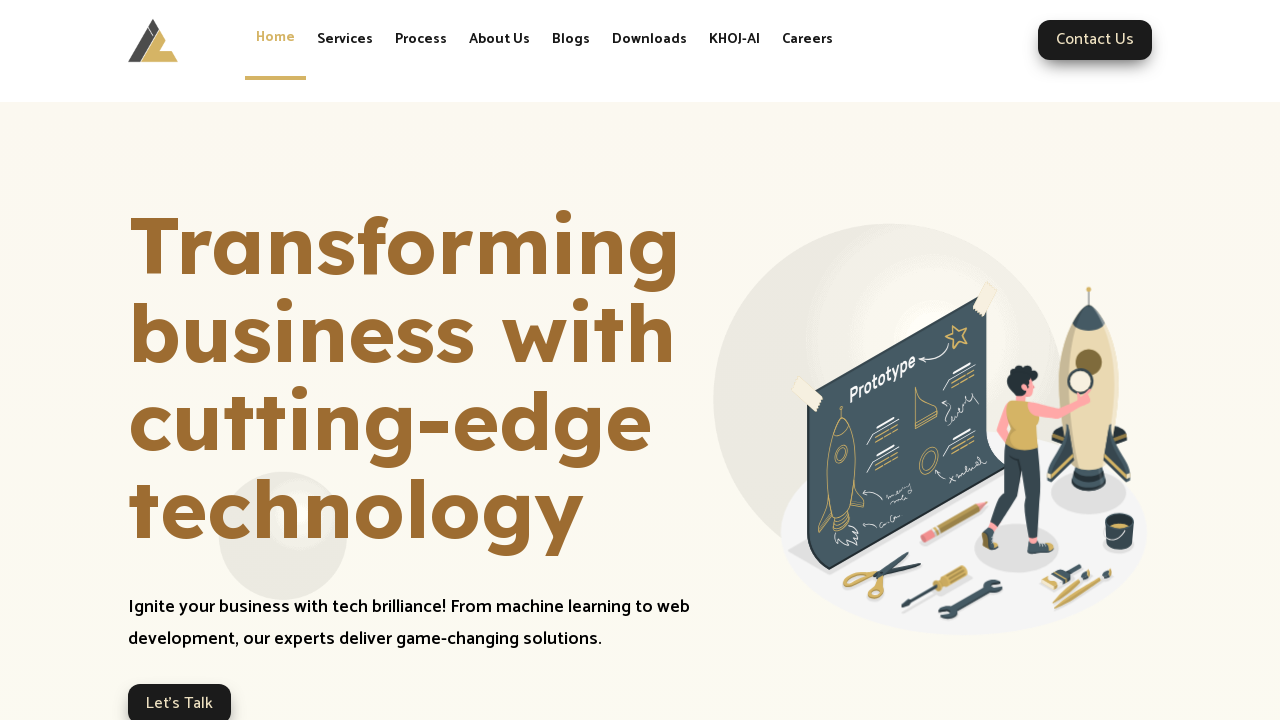

Found all links on the page - total count: 29
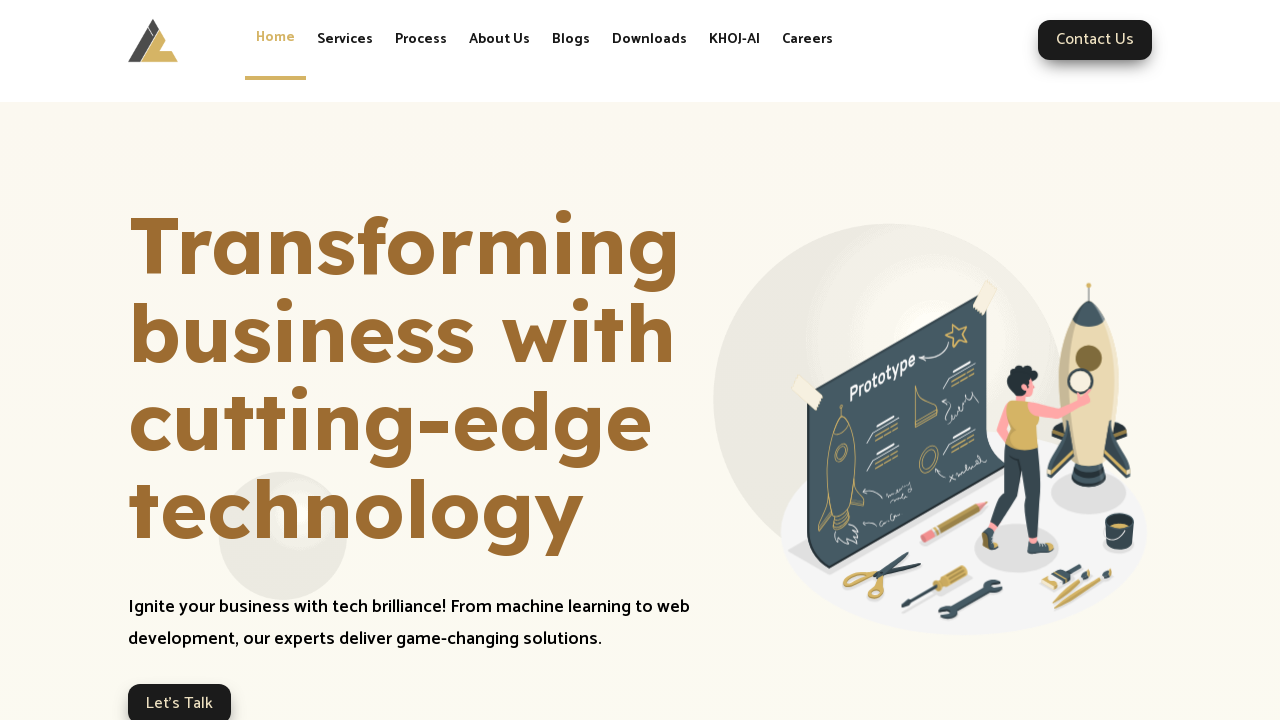

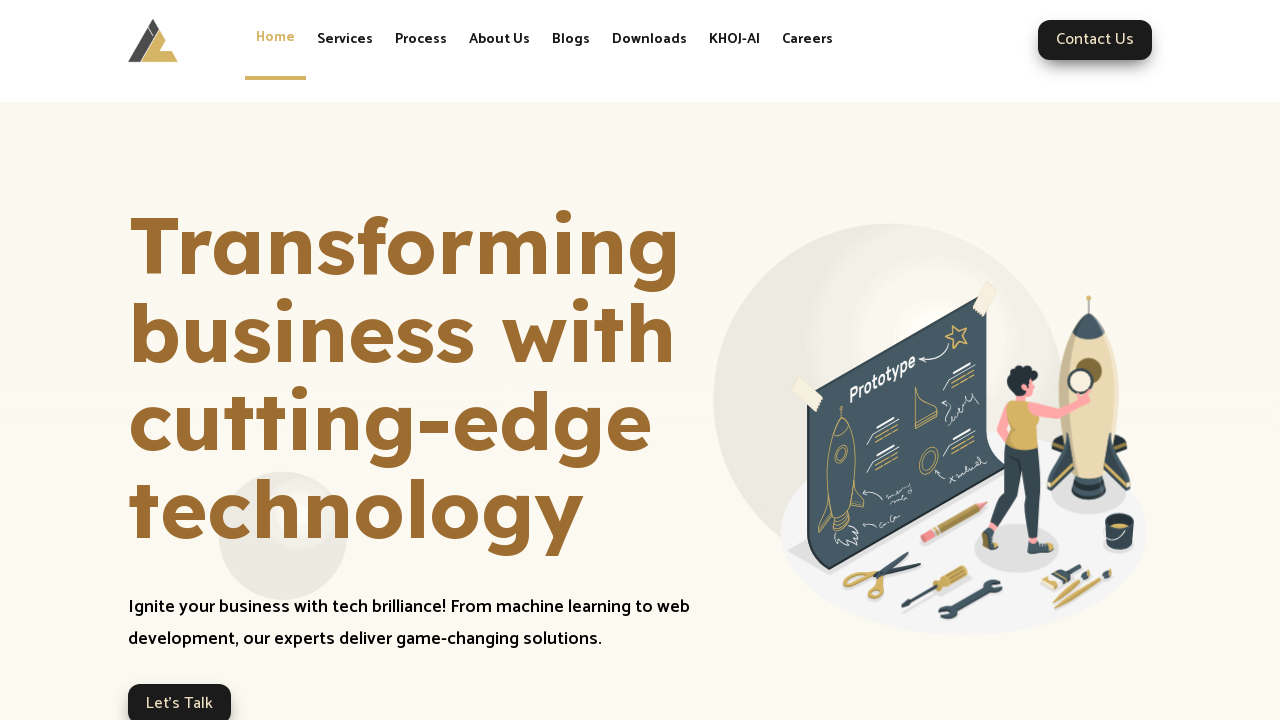